Navigates to a puzzle aquarium website and sets a robot input field value to "1" to bypass bot detection

Starting URL: https://cn.puzzle-aquarium.com/

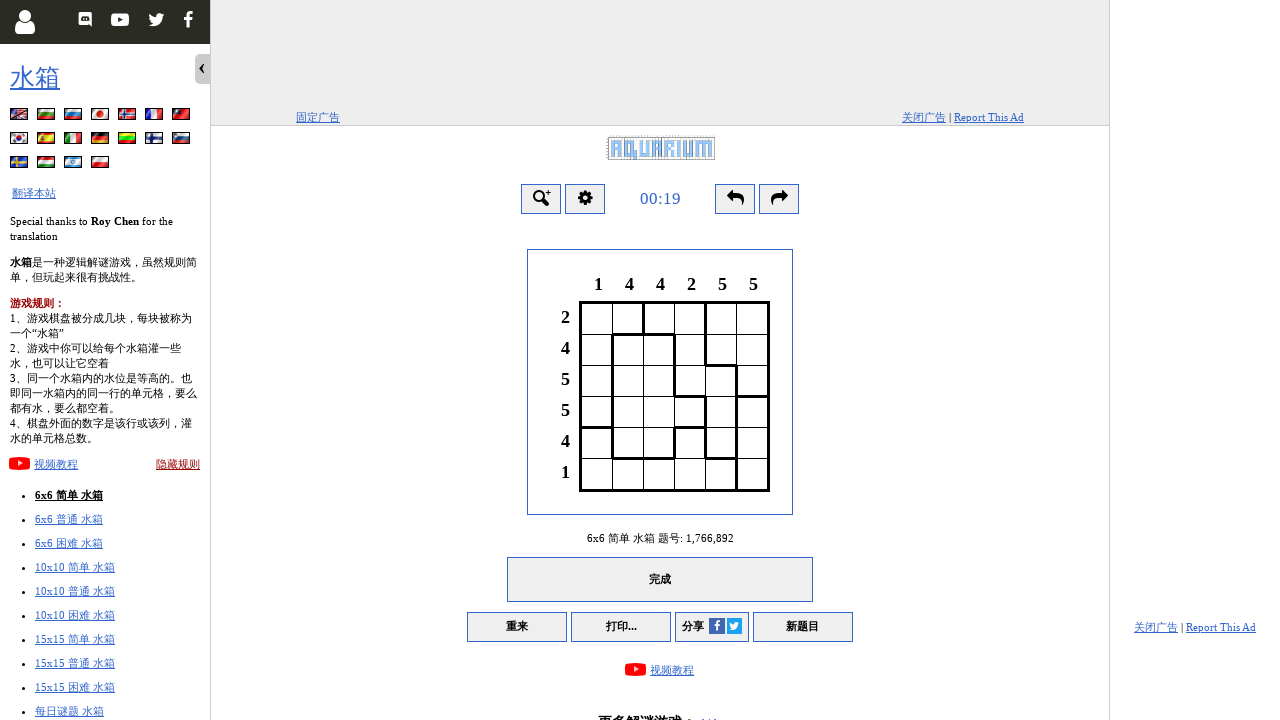

Navigated to puzzle aquarium website
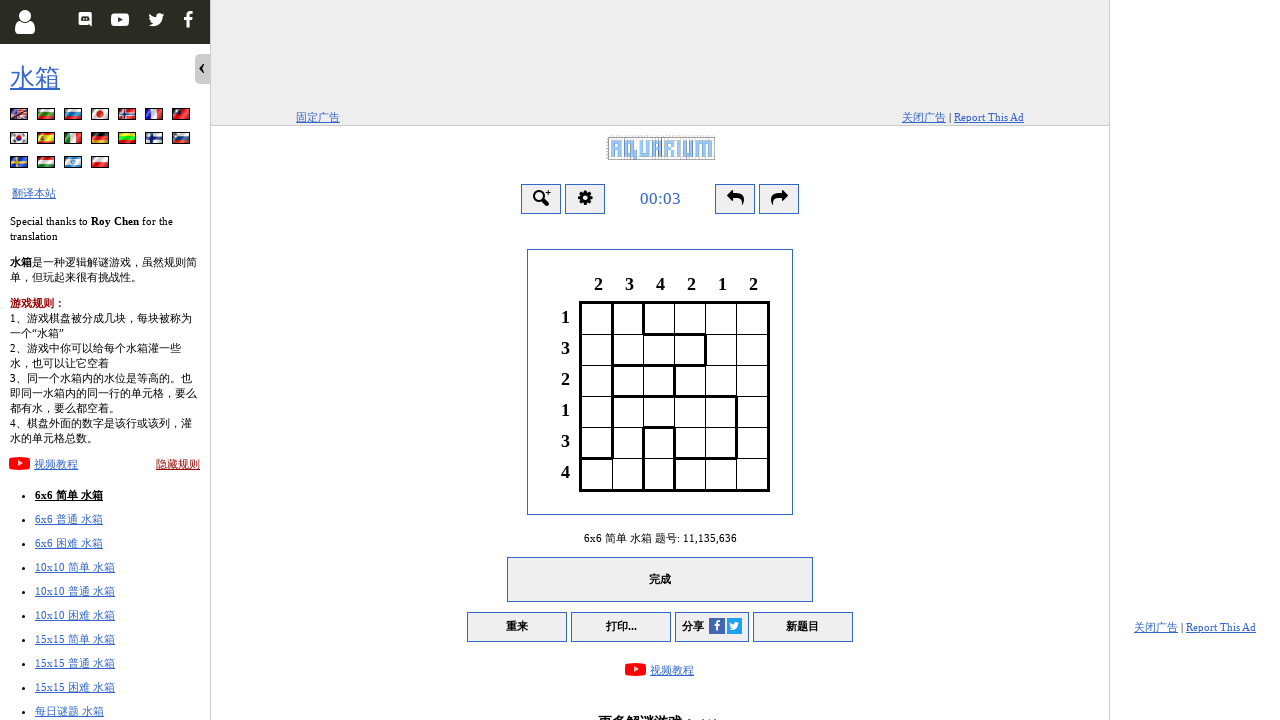

Located robot input field
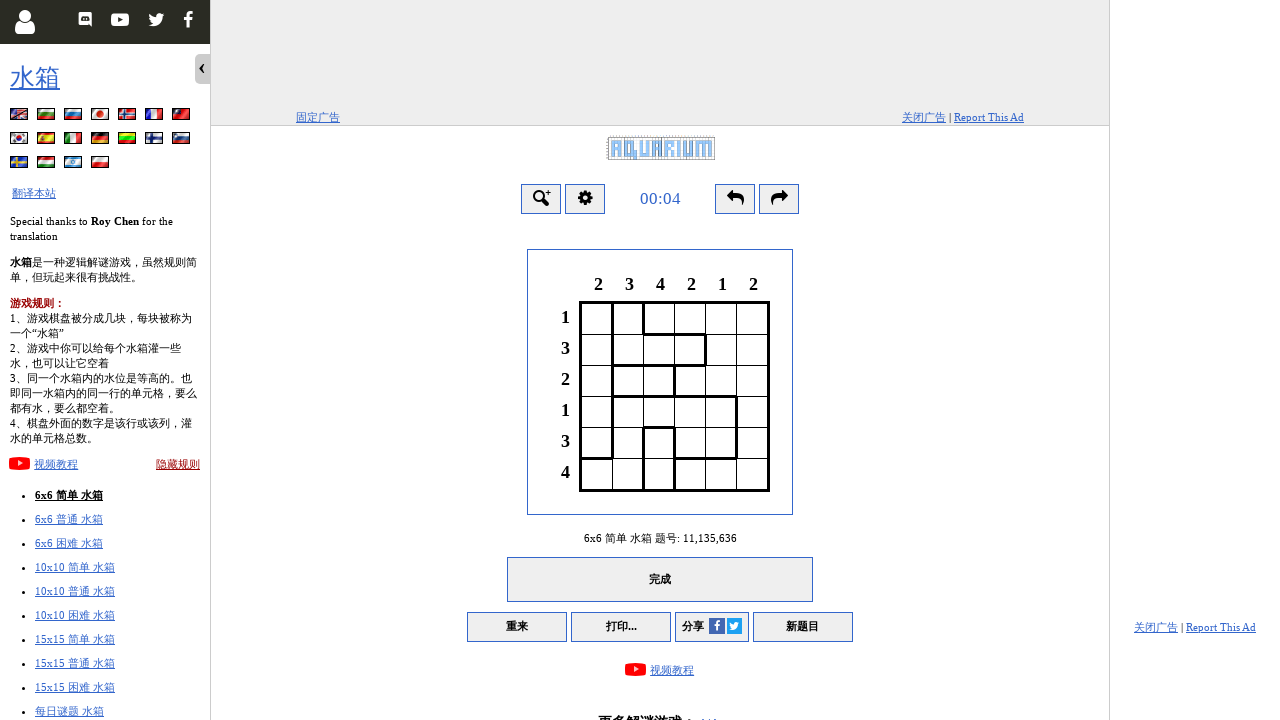

Set robot input field value to '1' to bypass bot detection
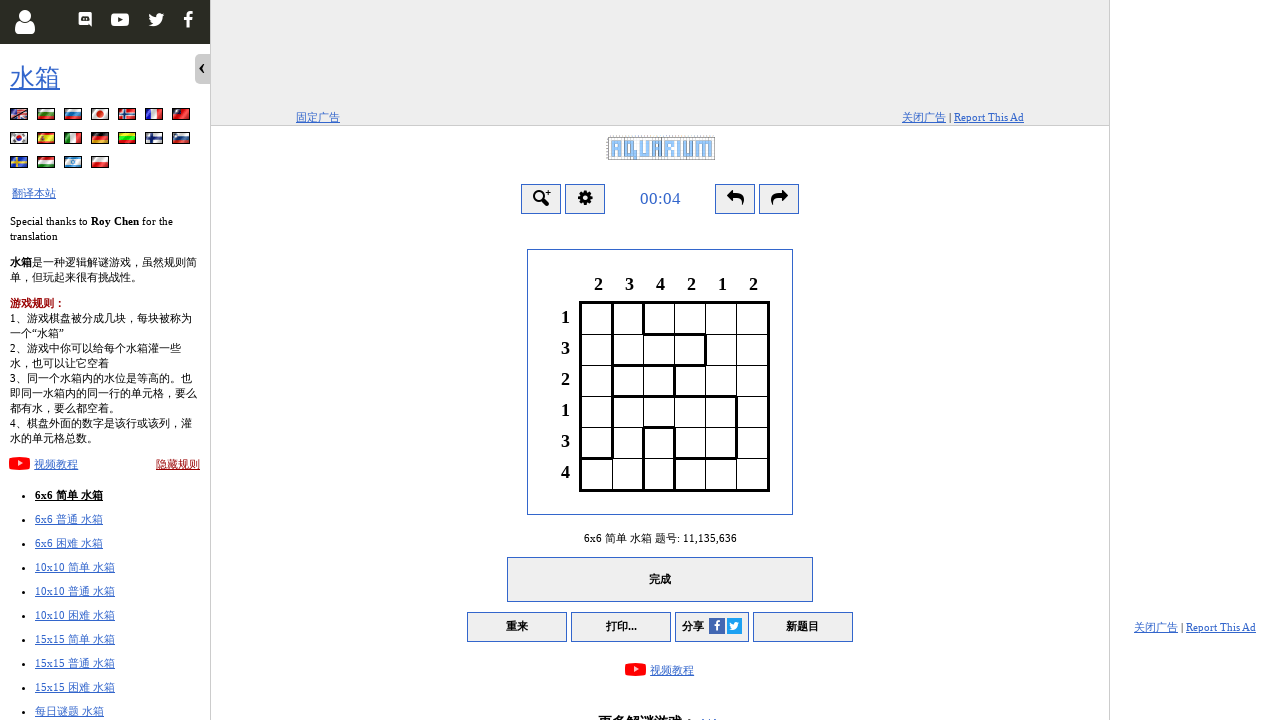

Waited 1 second for page to process bot check
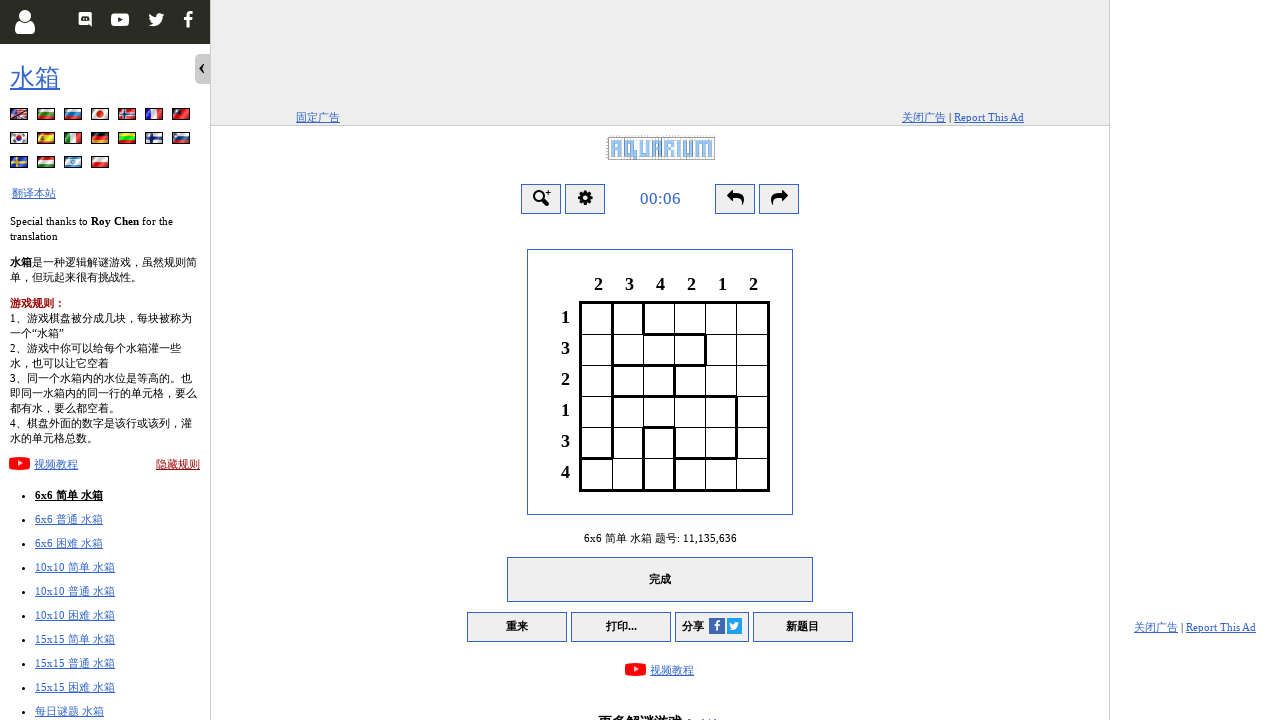

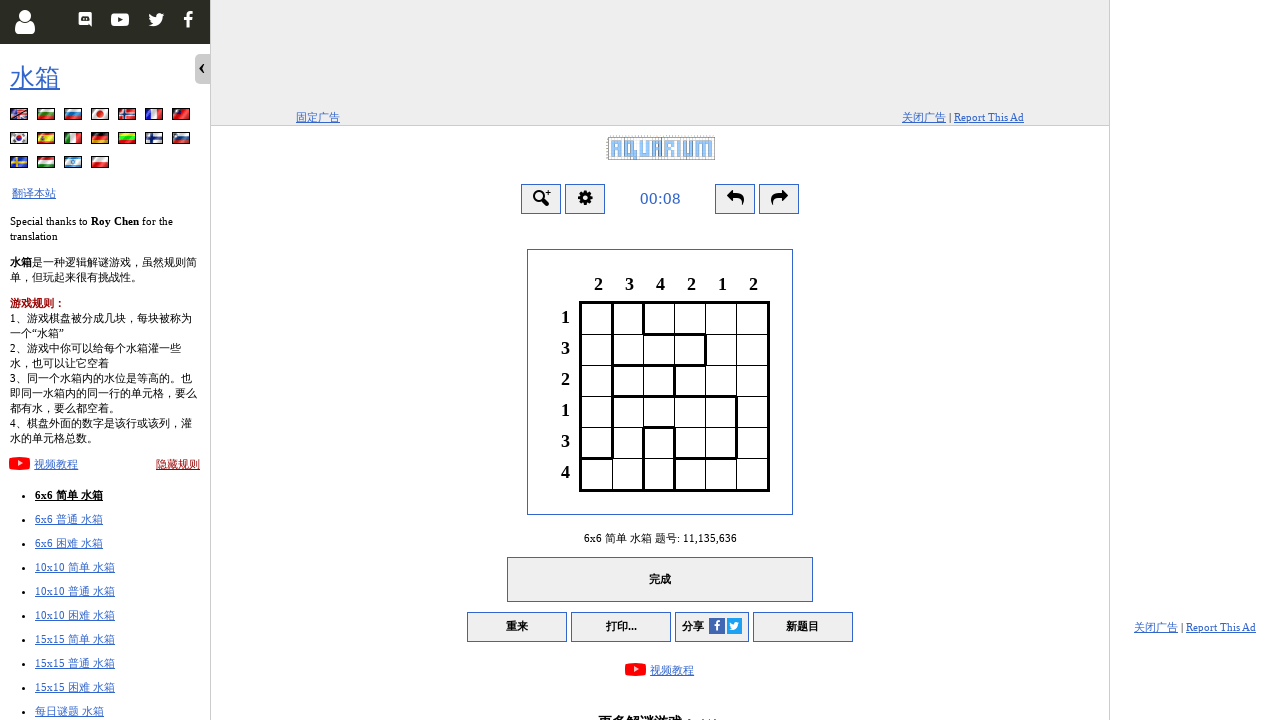